Tests move by offset functionality by clicking and holding an element then moving it by pixel coordinates

Starting URL: https://jqueryui.com/droppable/

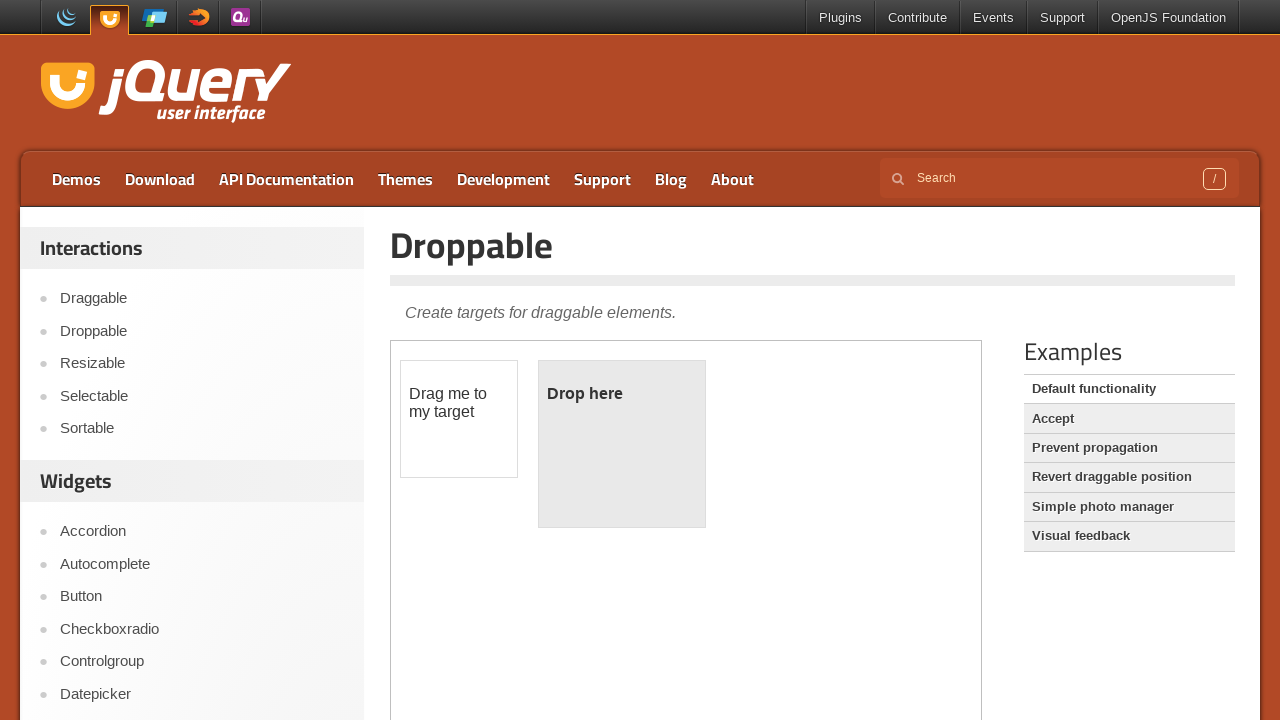

Located iframe containing draggable elements
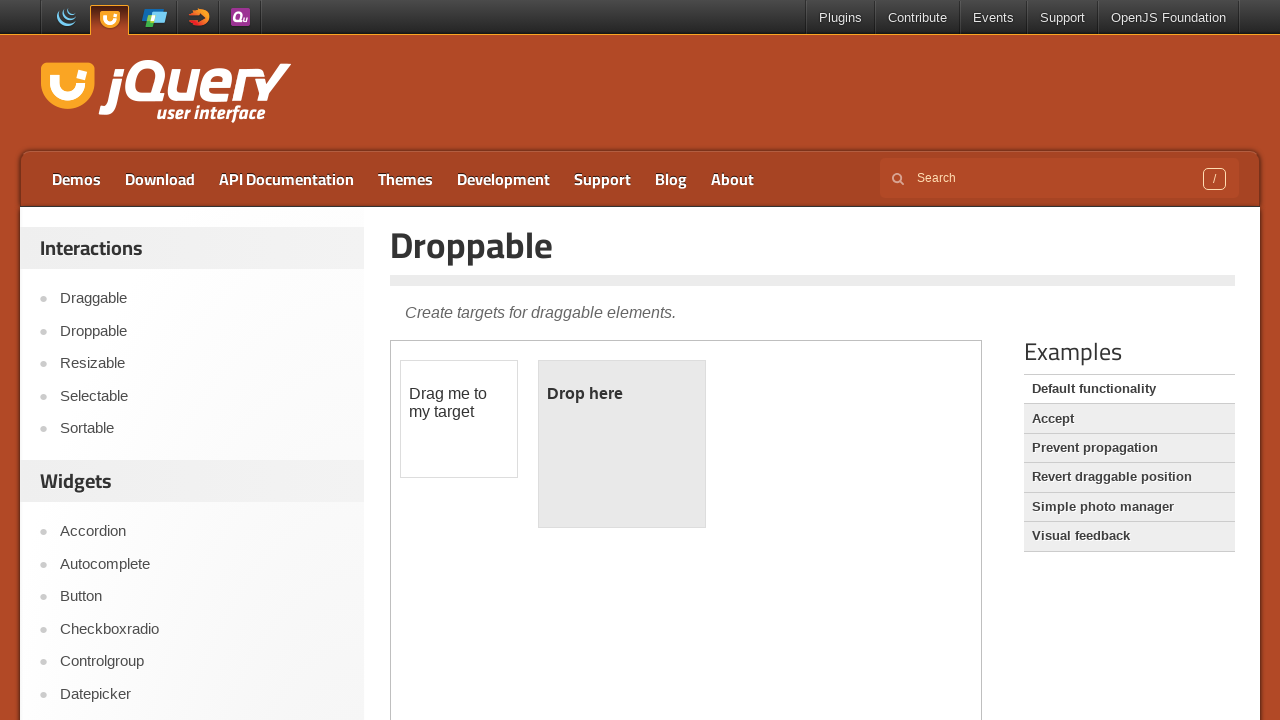

Located draggable element with id 'draggable'
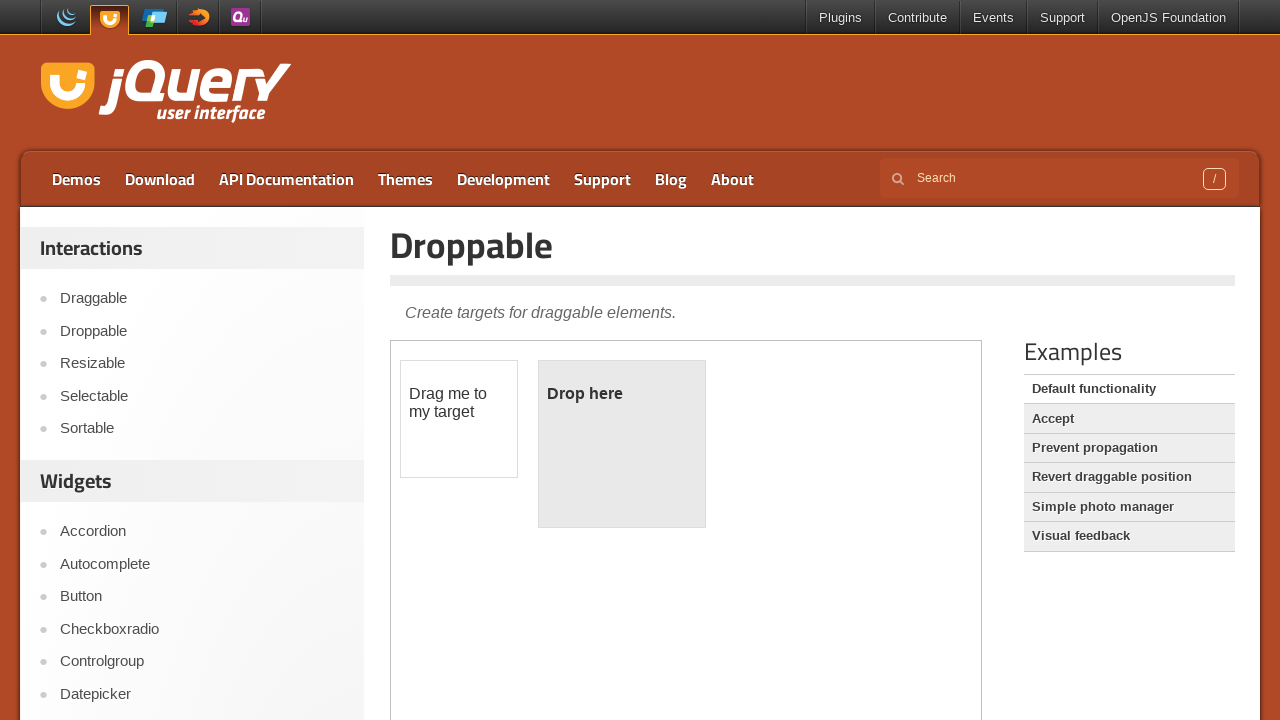

Retrieved bounding box of draggable element
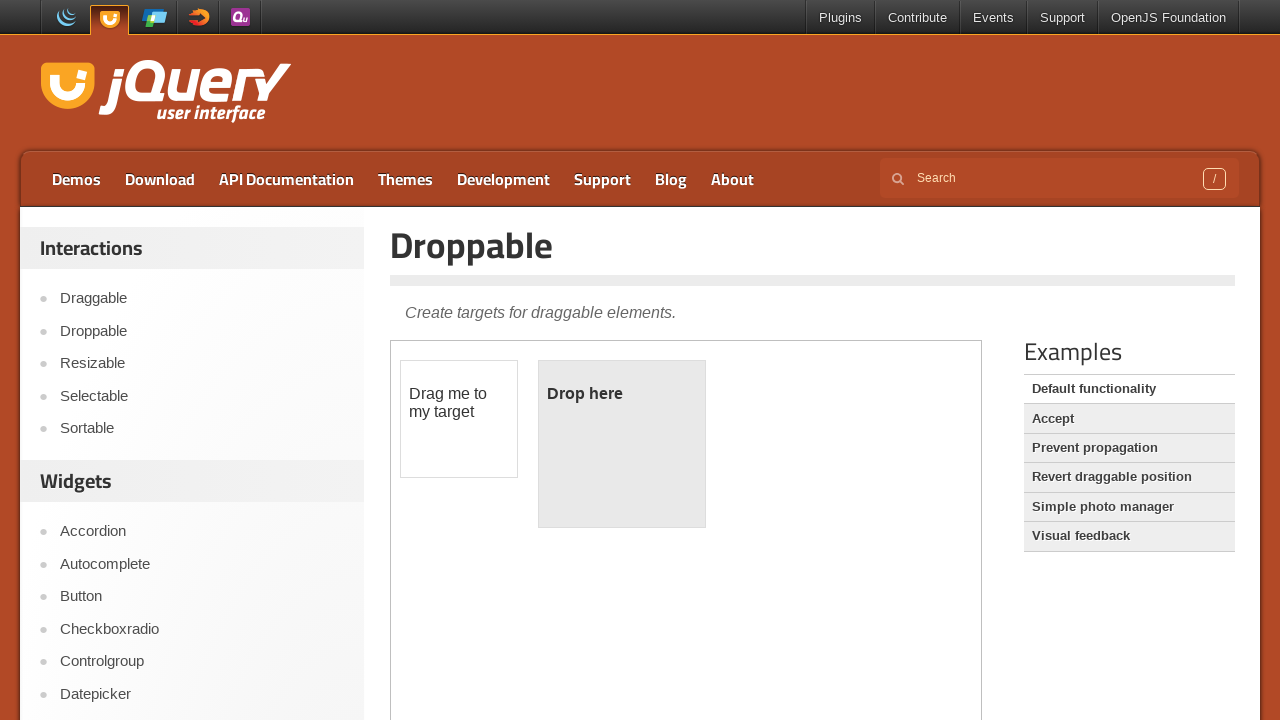

Moved mouse to center of draggable element at (459, 419)
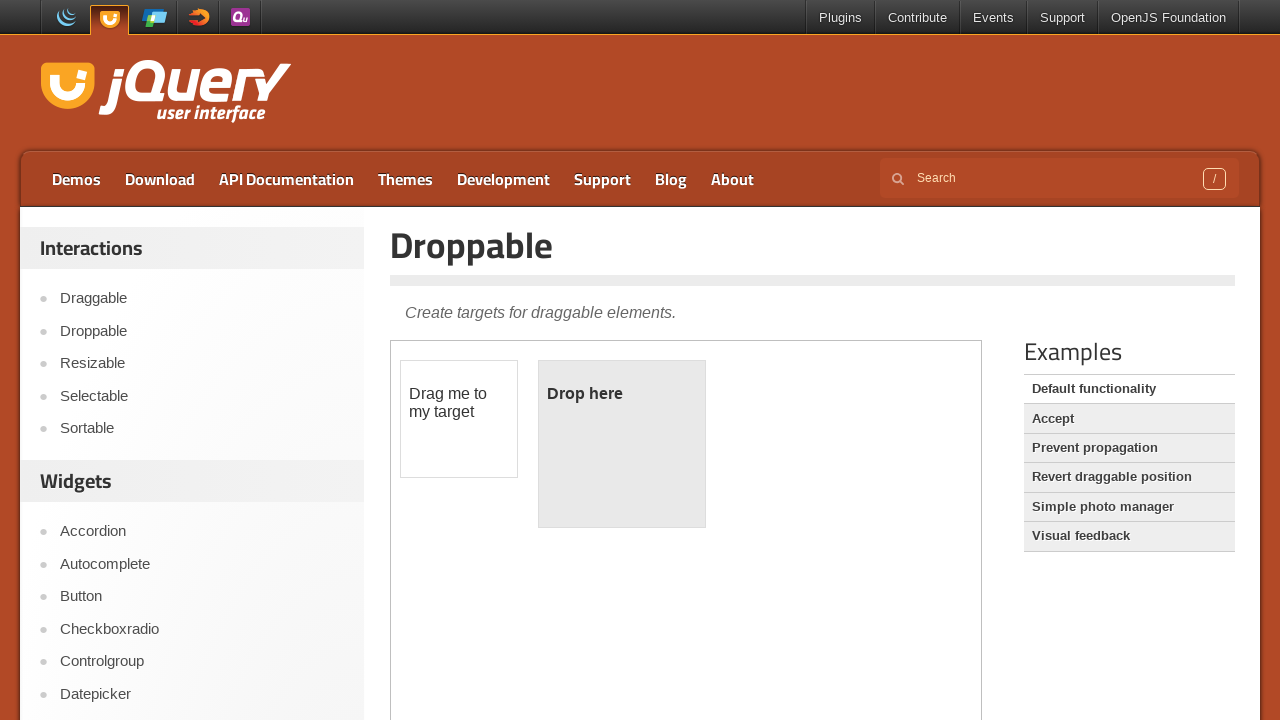

Pressed mouse button down on draggable element at (459, 419)
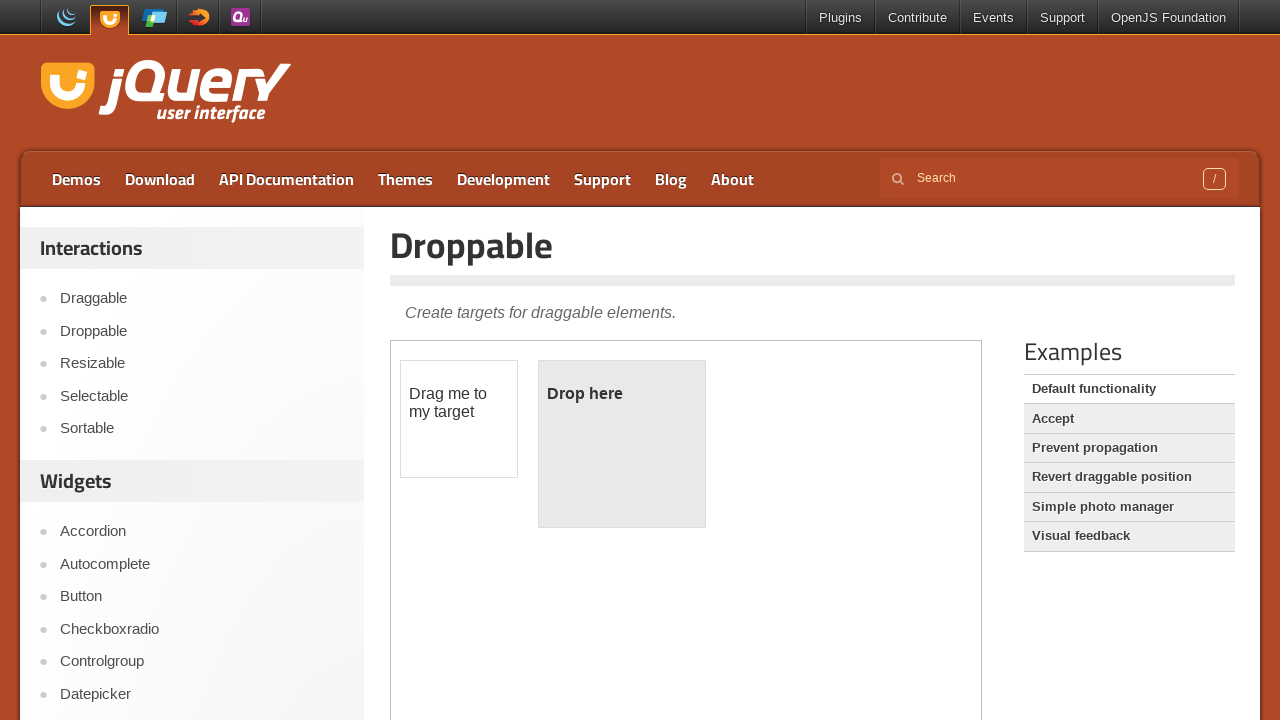

Moved element by offset: 160 pixels right and 40 pixels down at (619, 459)
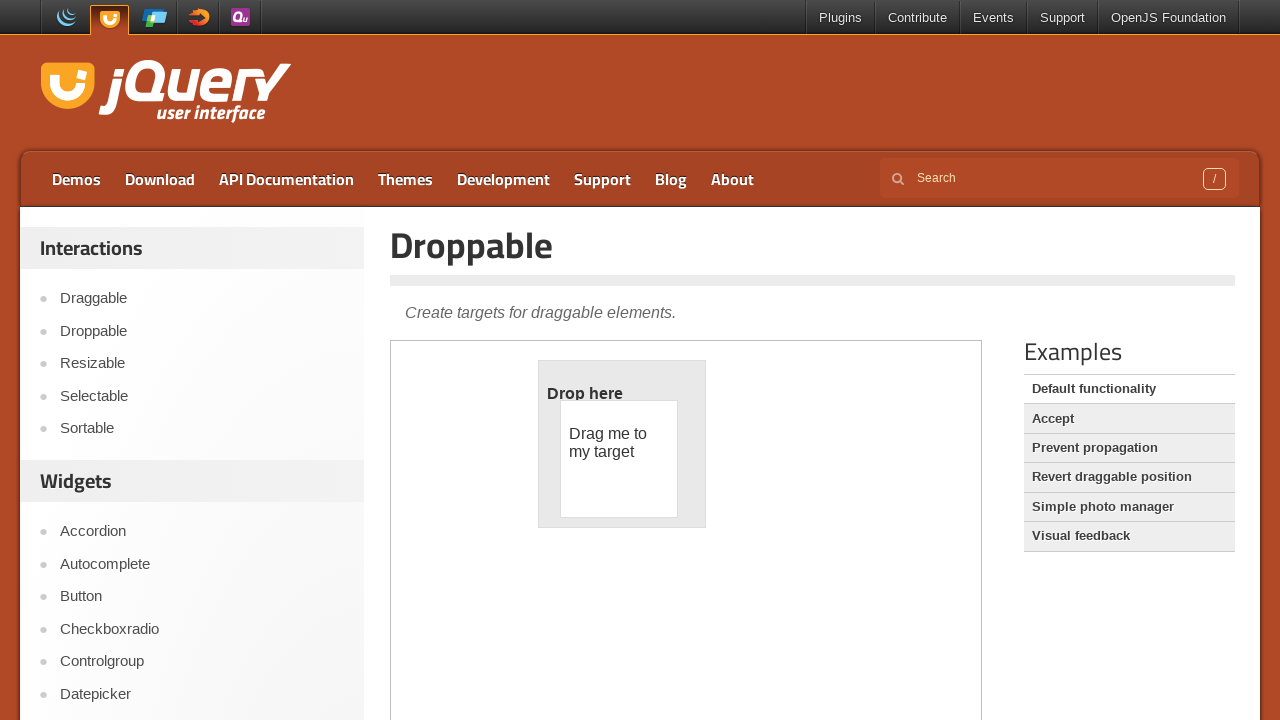

Released mouse button to complete drag operation at (619, 459)
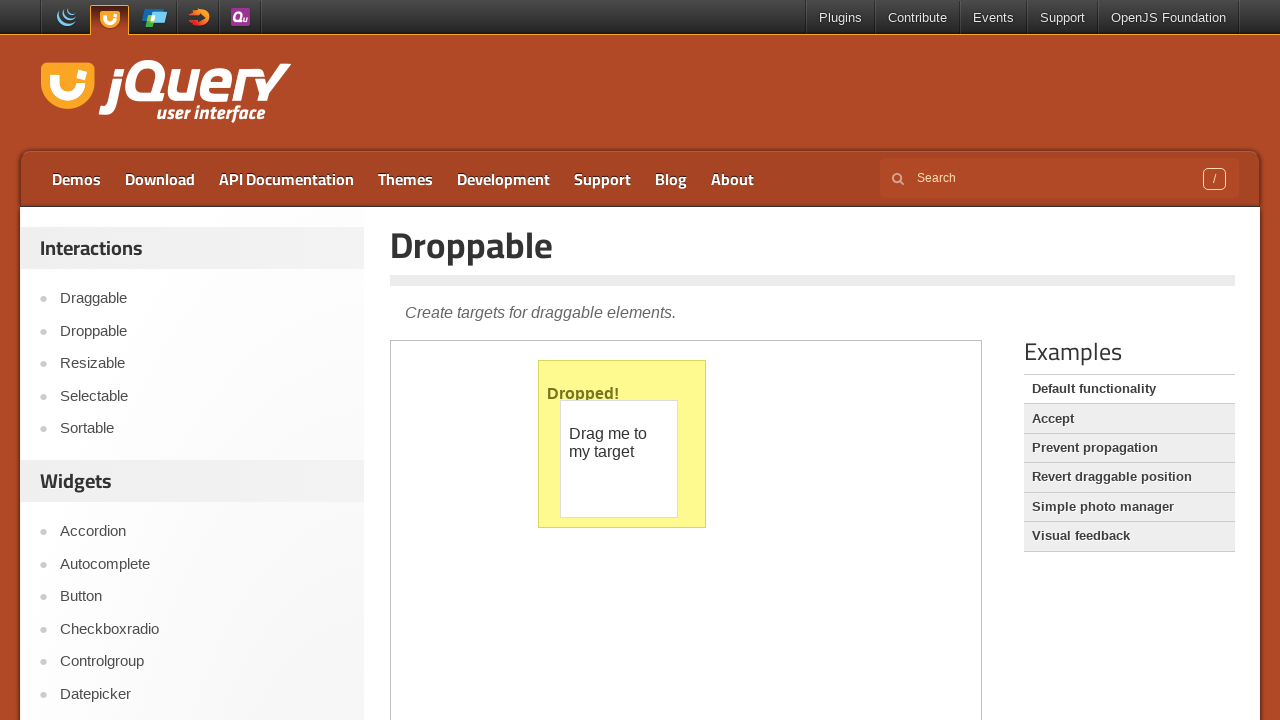

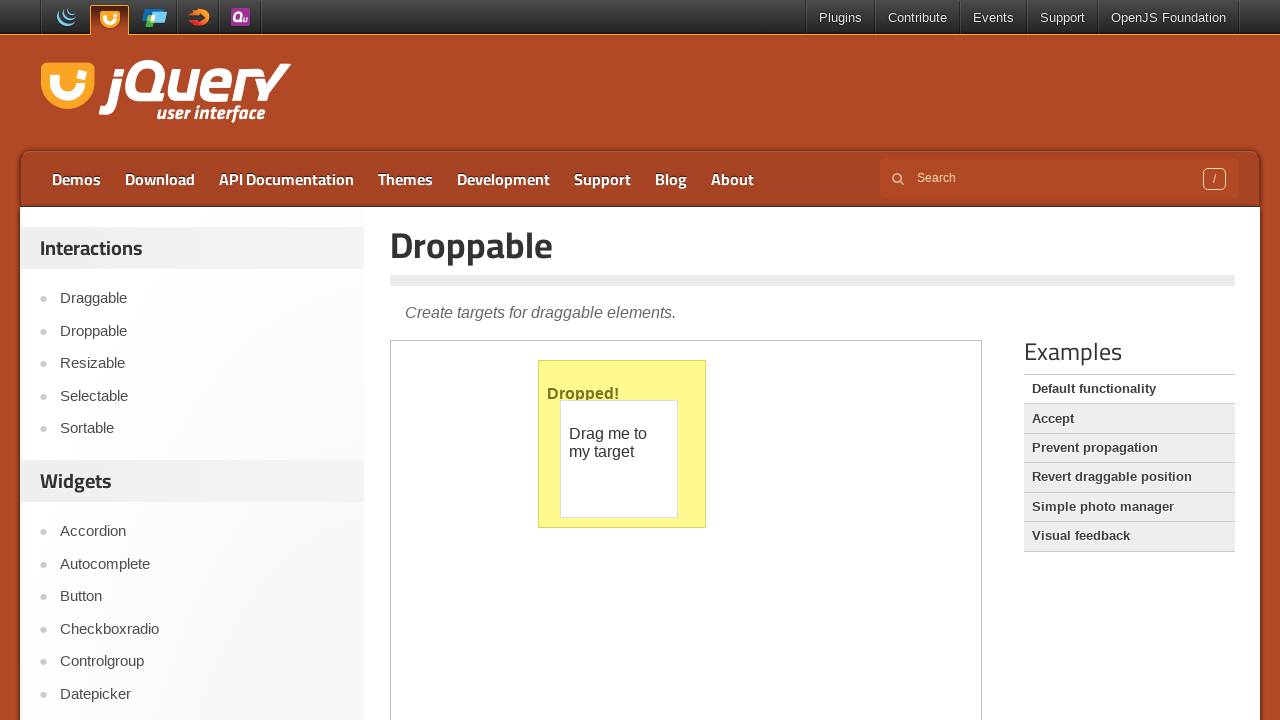